Tests JavaScript alert handling by clicking a button that triggers a prompt alert and accepting it

Starting URL: https://the-internet.herokuapp.com/javascript_alerts

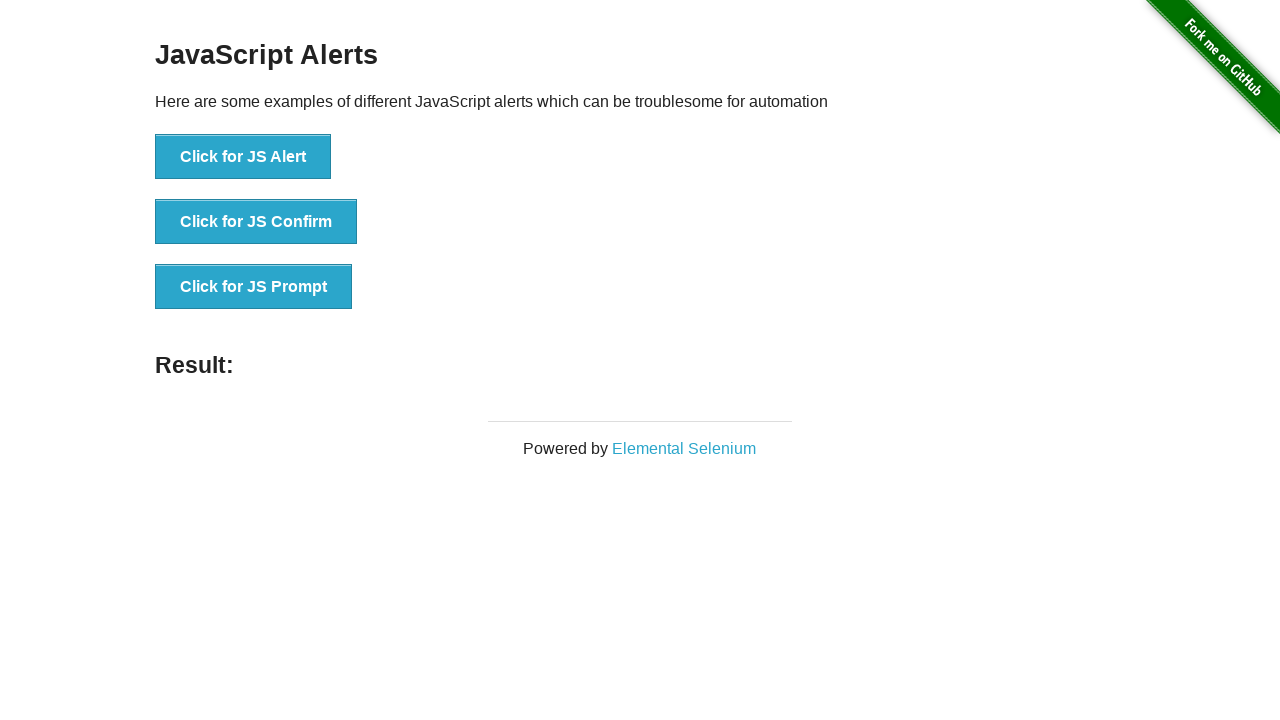

Clicked button to trigger JavaScript prompt alert at (254, 287) on xpath=//button[text()='Click for JS Prompt']
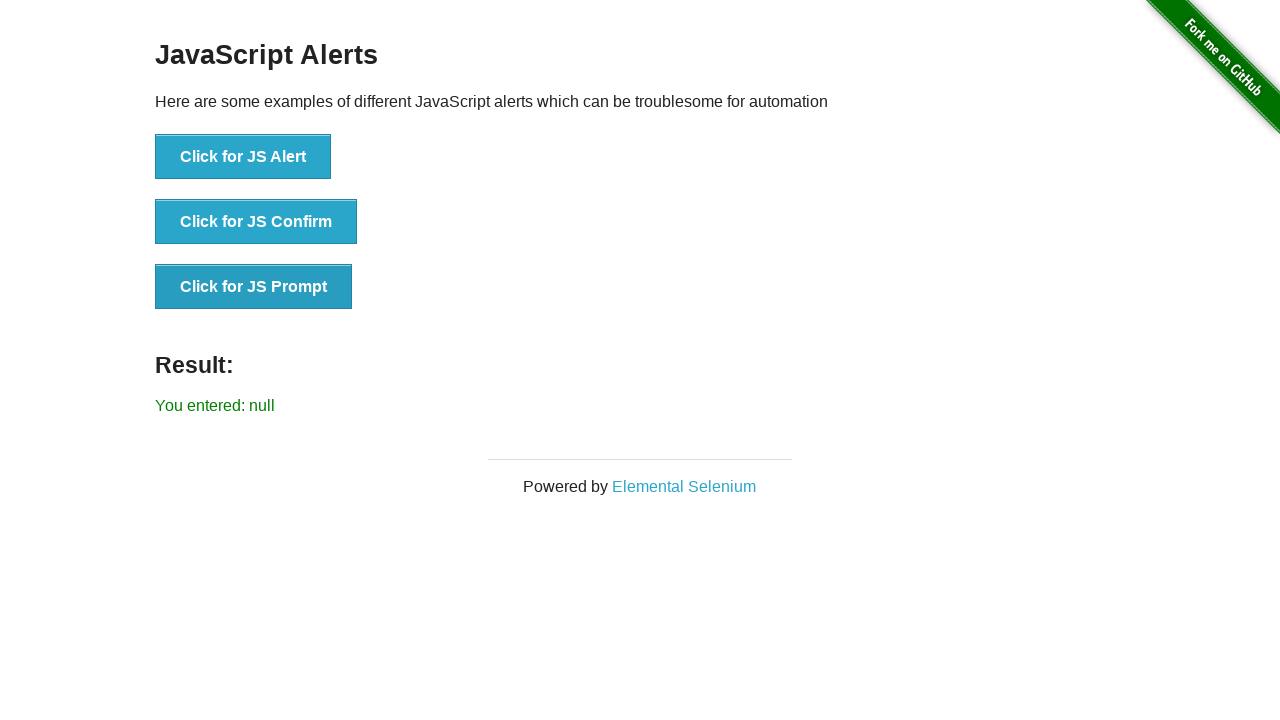

Set up dialog handler to accept prompt alert
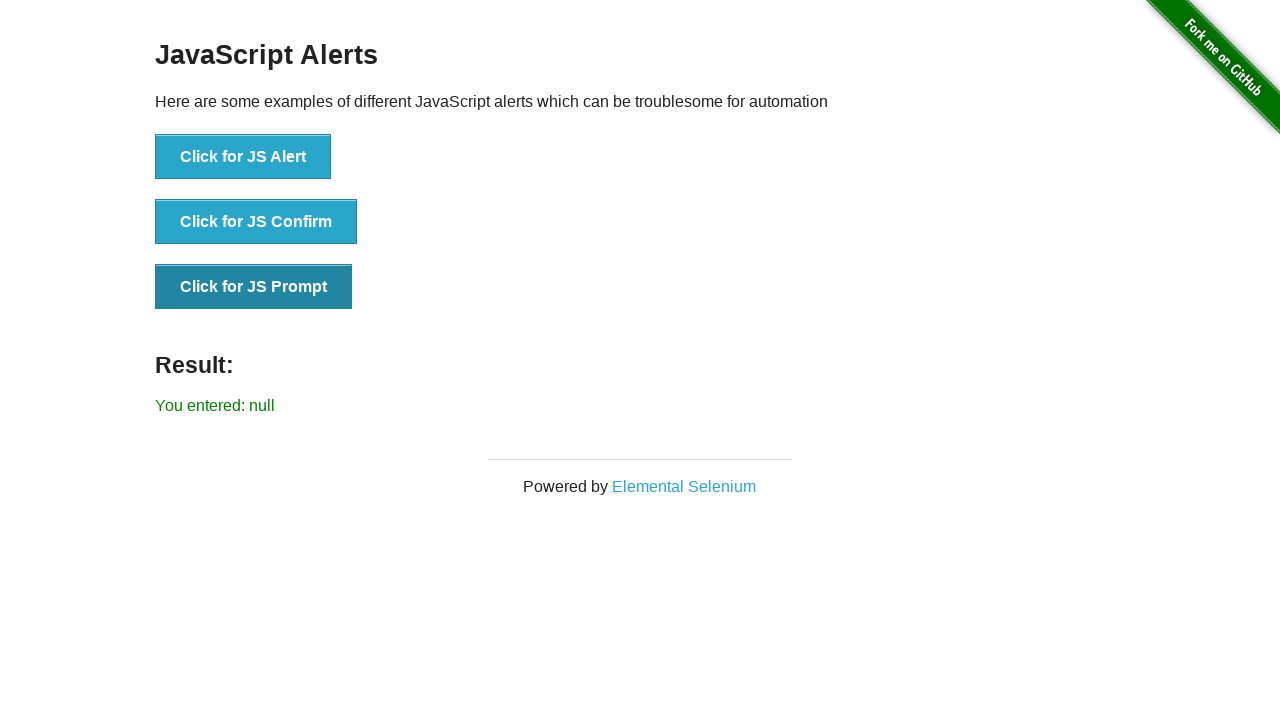

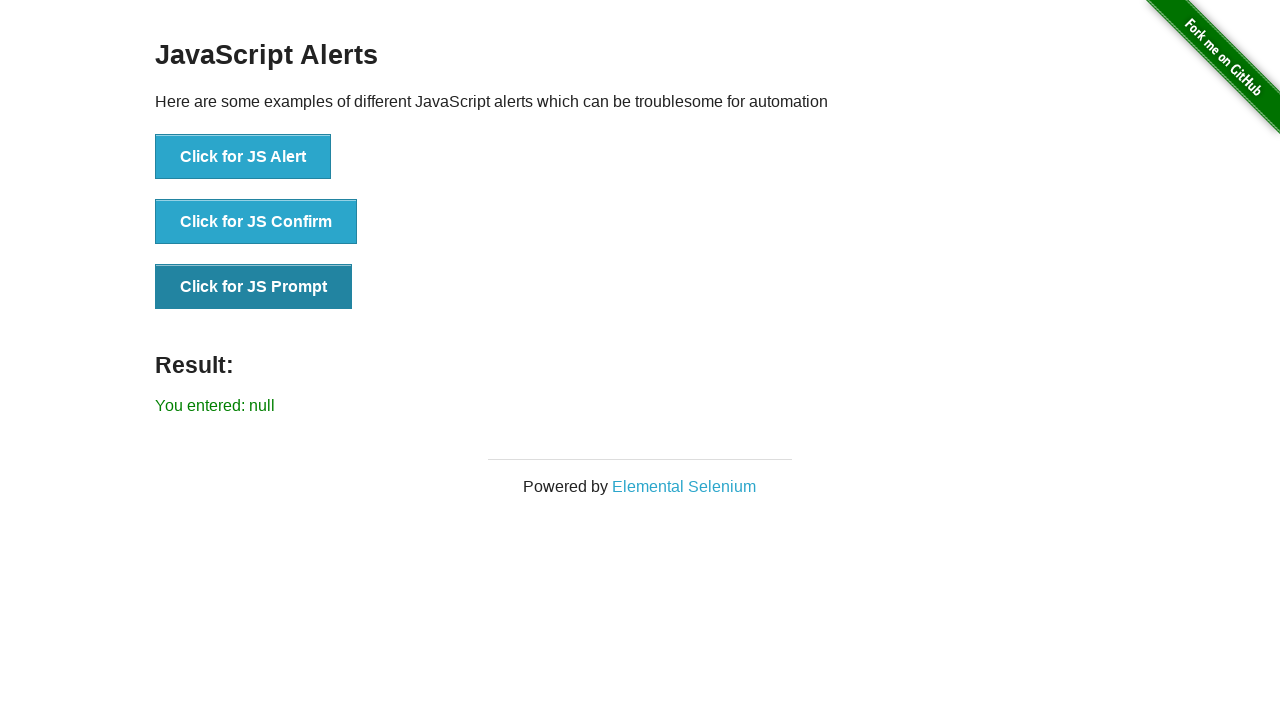